Verifies that the search text field can be located by class name on the search page

Starting URL: https://madison-island.com/search?q=

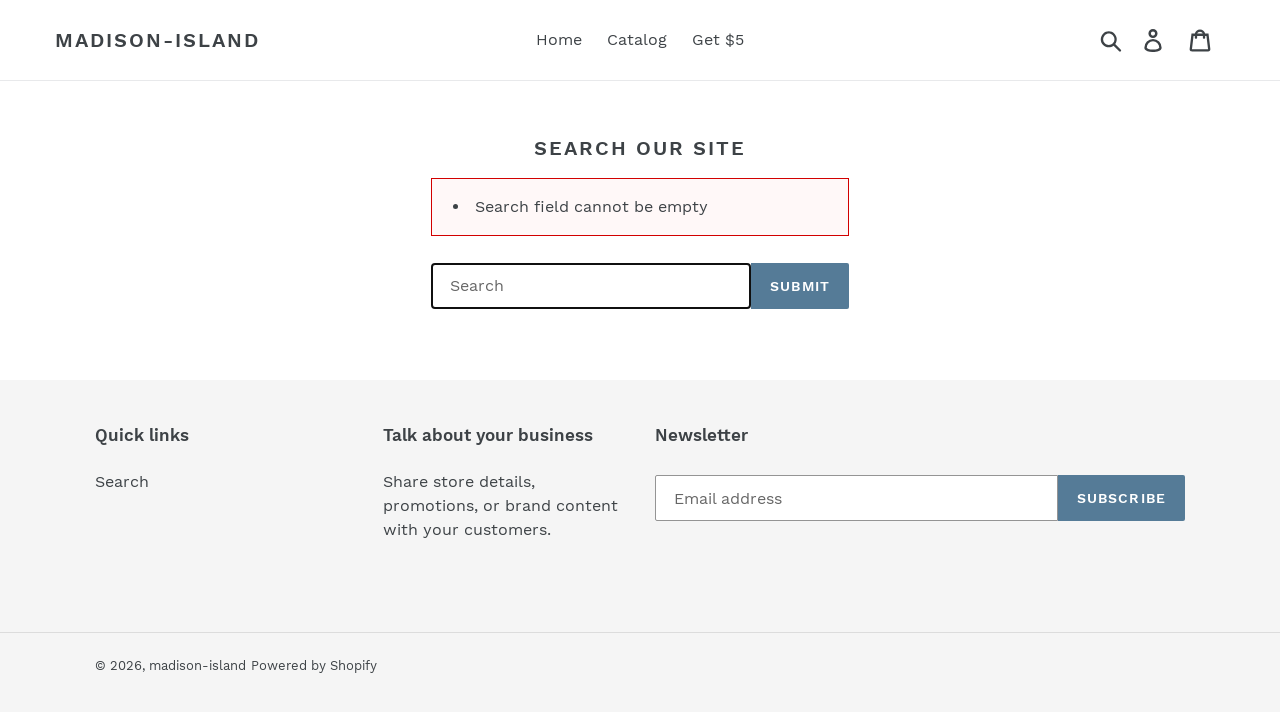

Waited for search text field to load by class name 'input-group__field'
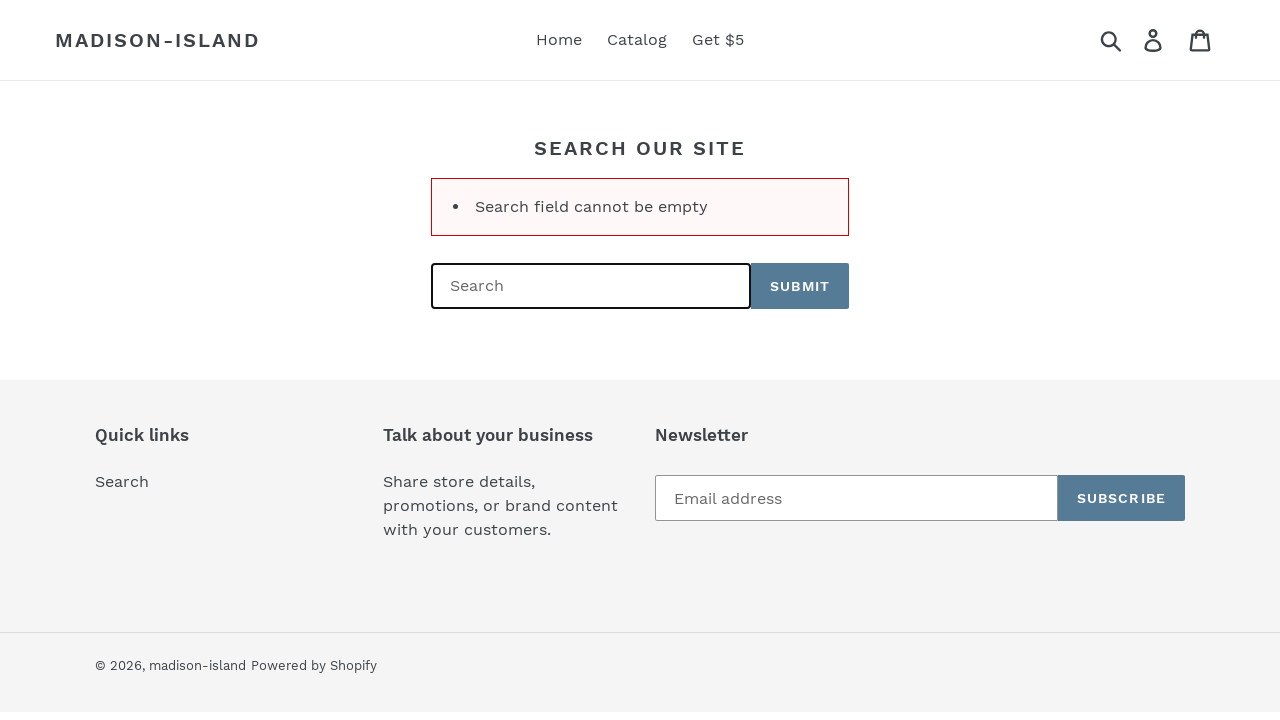

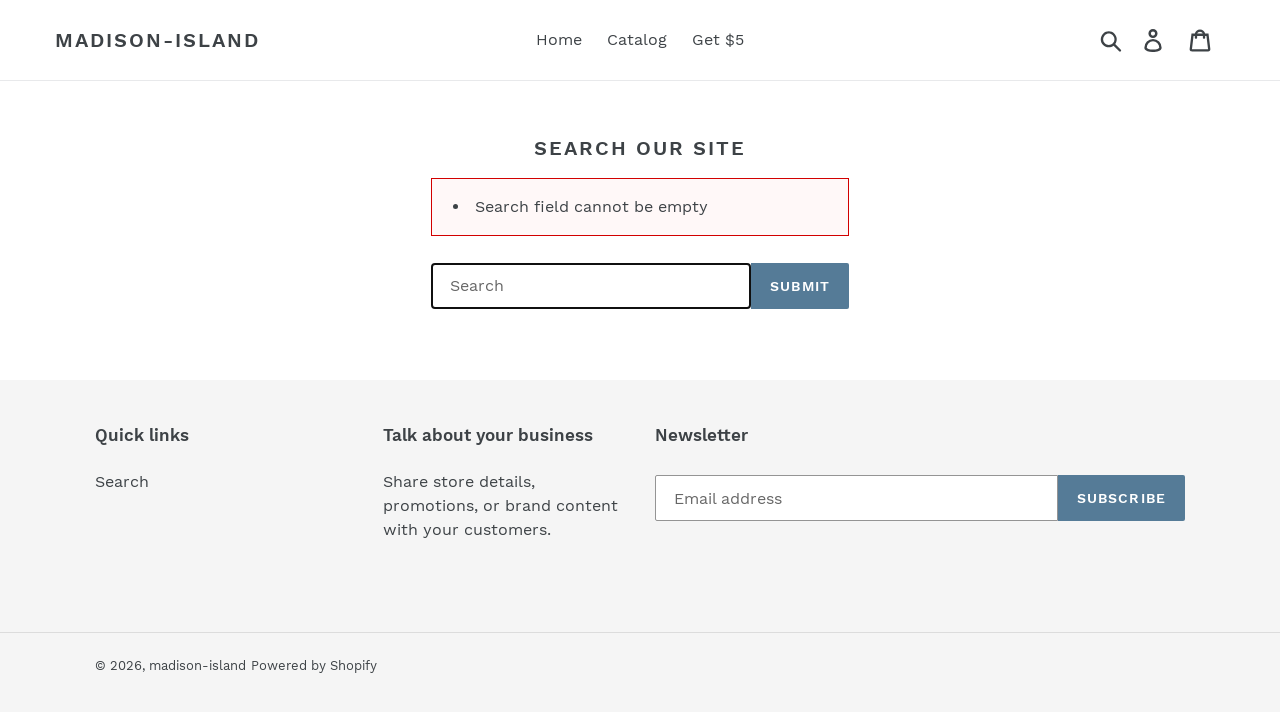